Performs a search and verifies that 3 results are displayed with pricing in US dollars

Starting URL: https://bibinabraham88.github.io/1degreeshift/

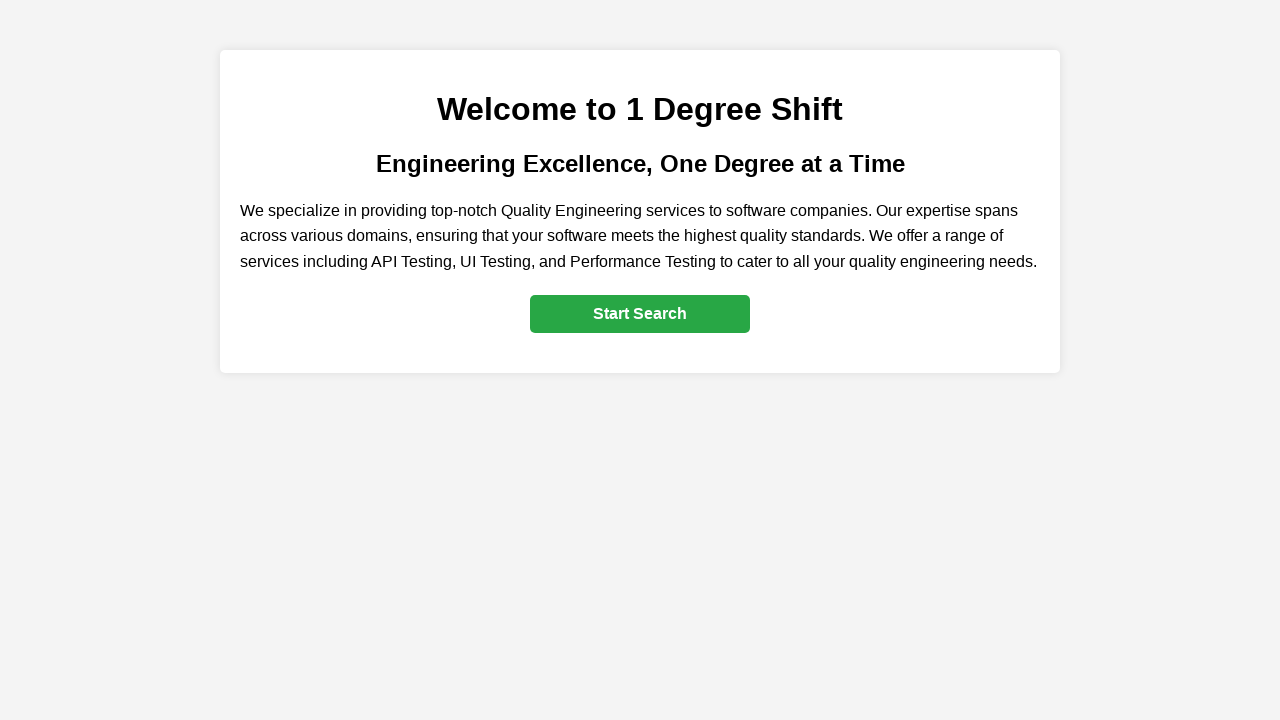

Clicked Start Search button to navigate to search section at (640, 314) on #home > a
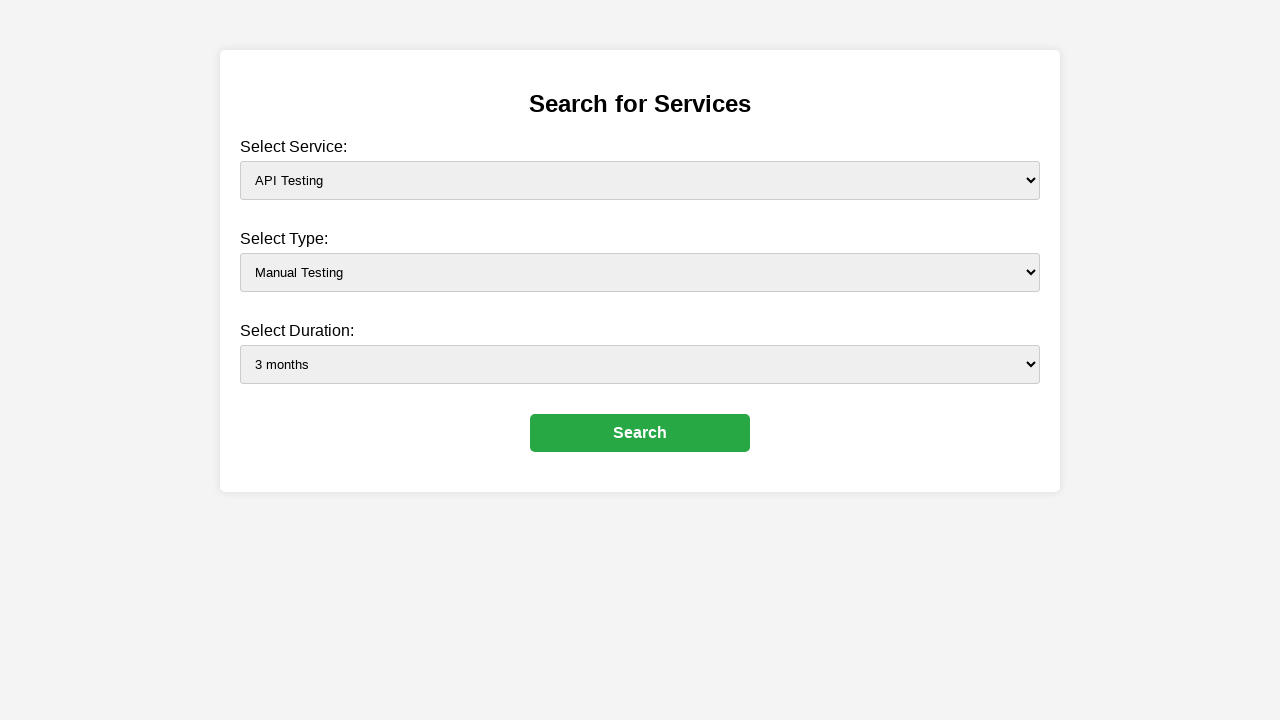

Selected 'Performance Testing' from service dropdown on #service
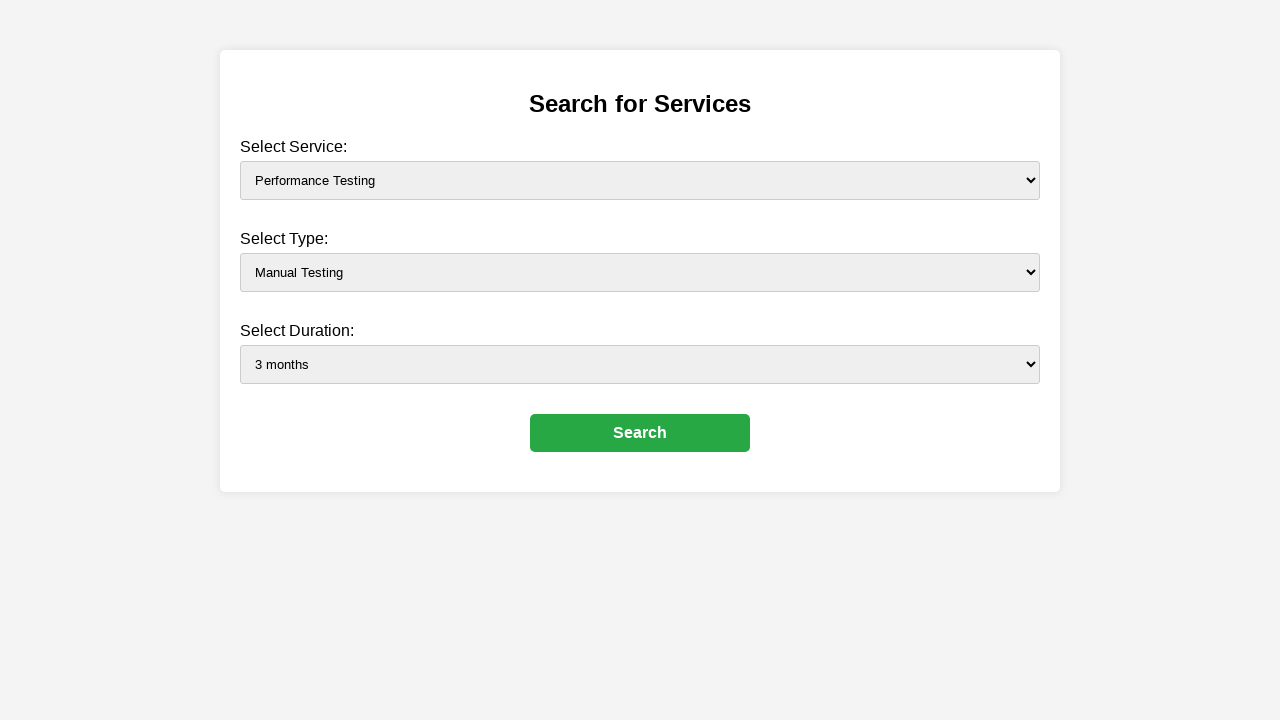

Selected 'Automation Testing' from type dropdown on #type
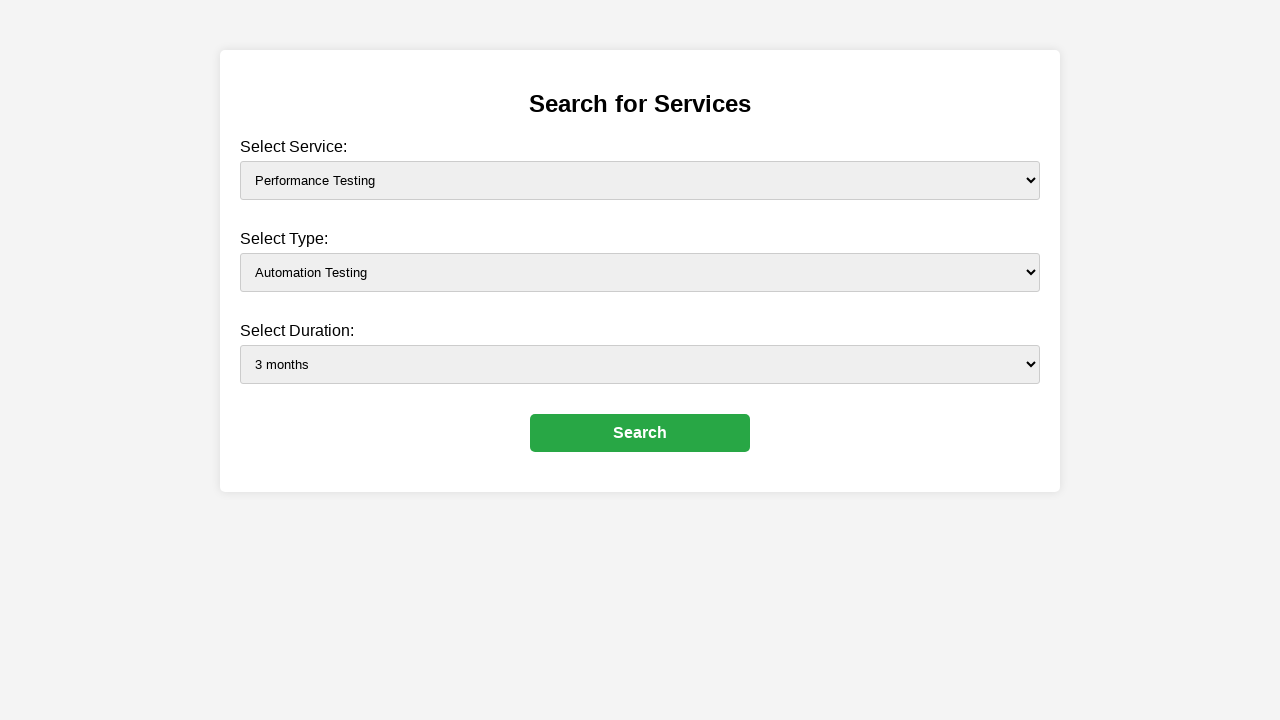

Selected '6 months+' from duration dropdown on #duration
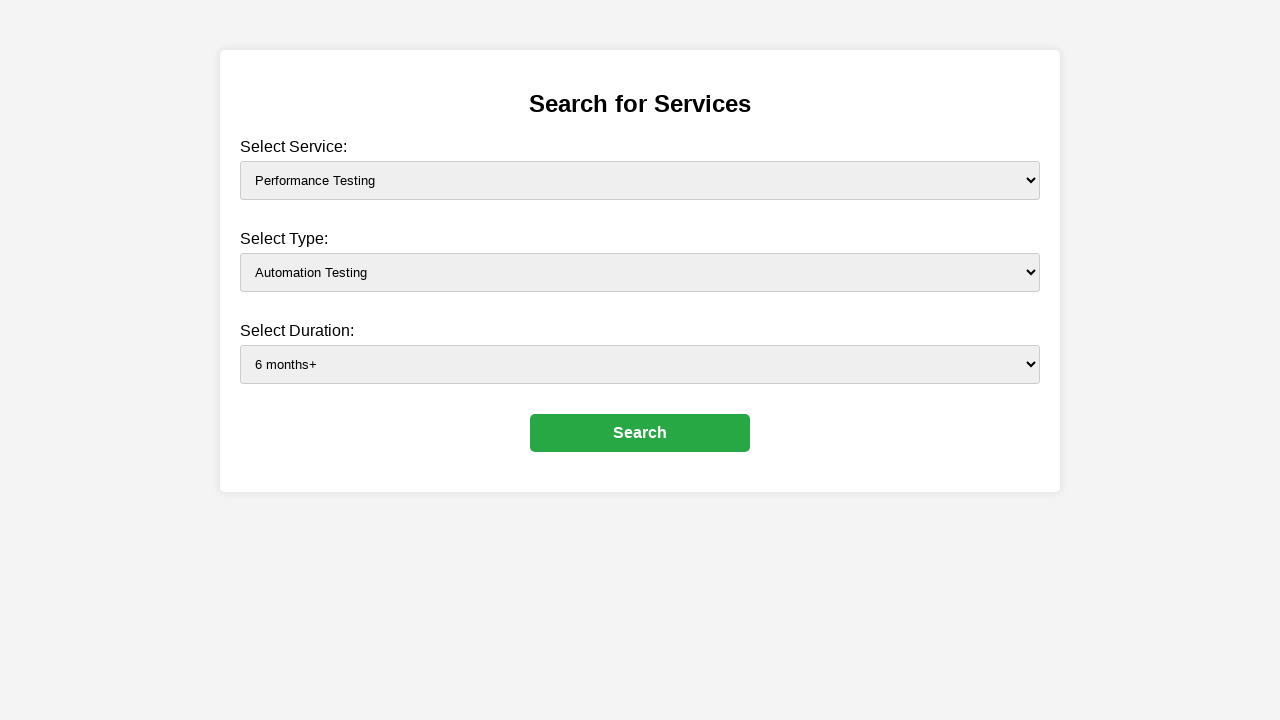

Clicked search button to perform search at (640, 433) on #searchButton
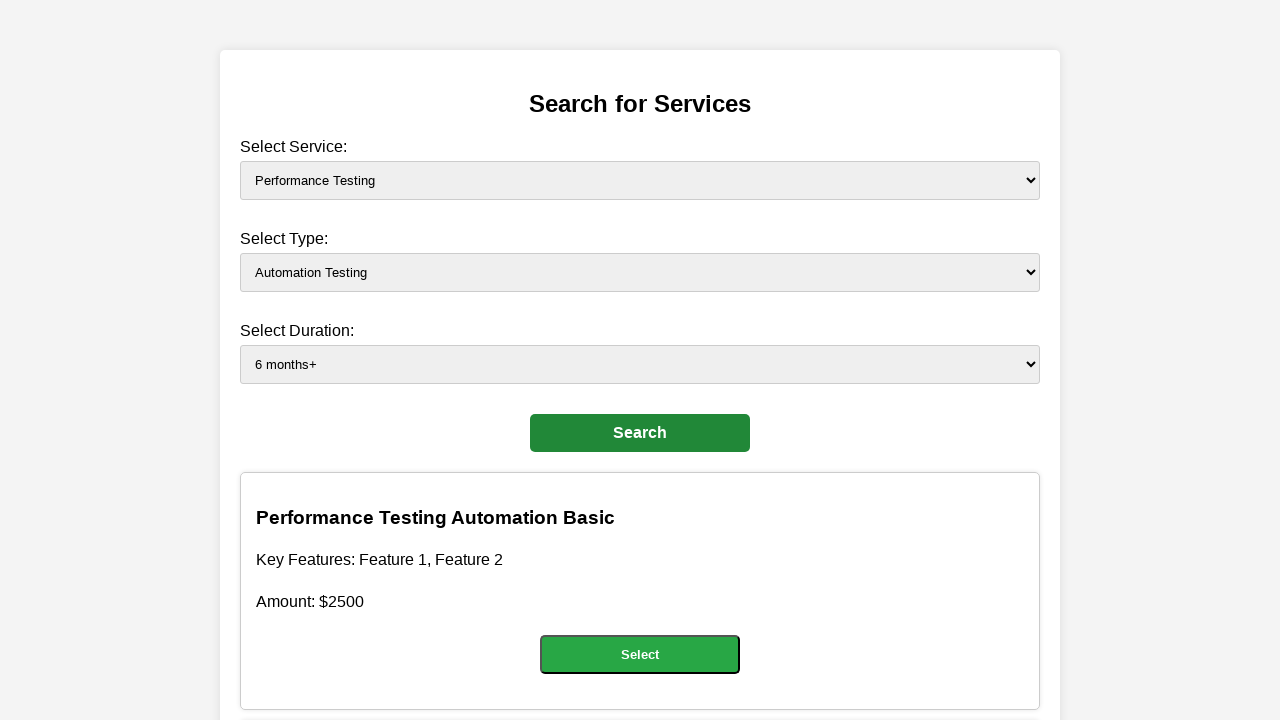

Search results loaded and visible
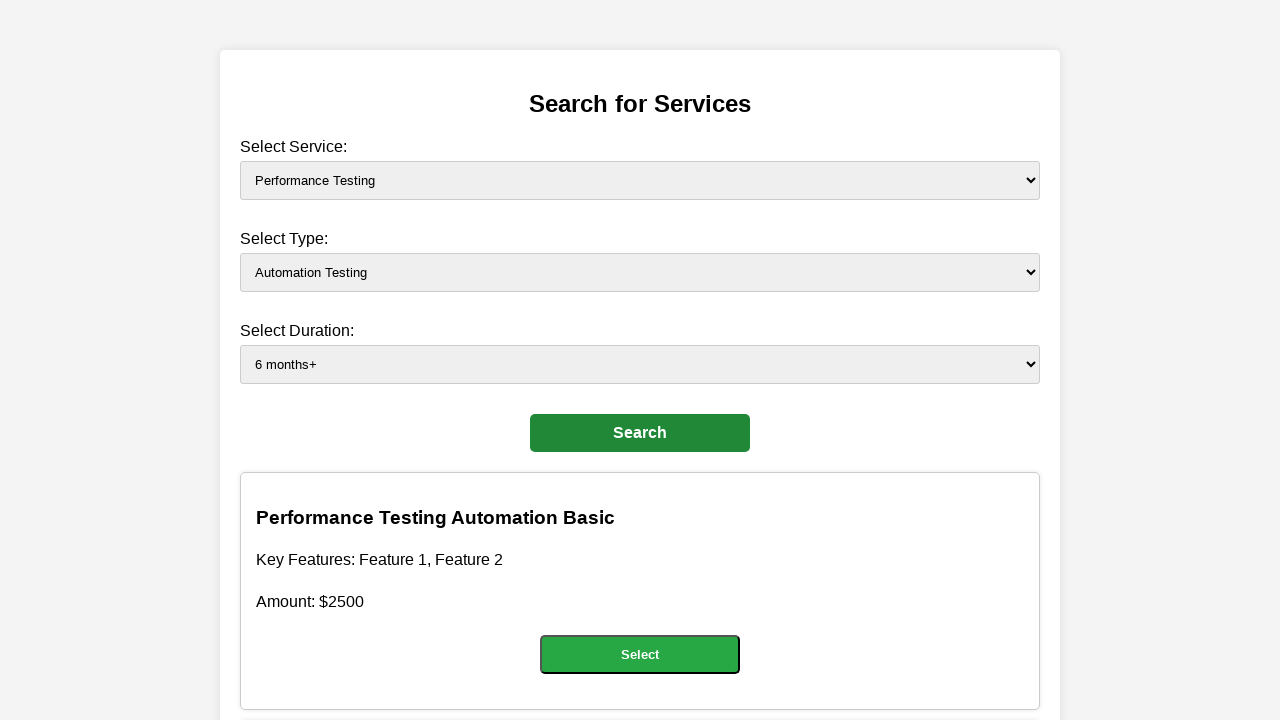

Retrieved all result elements from page
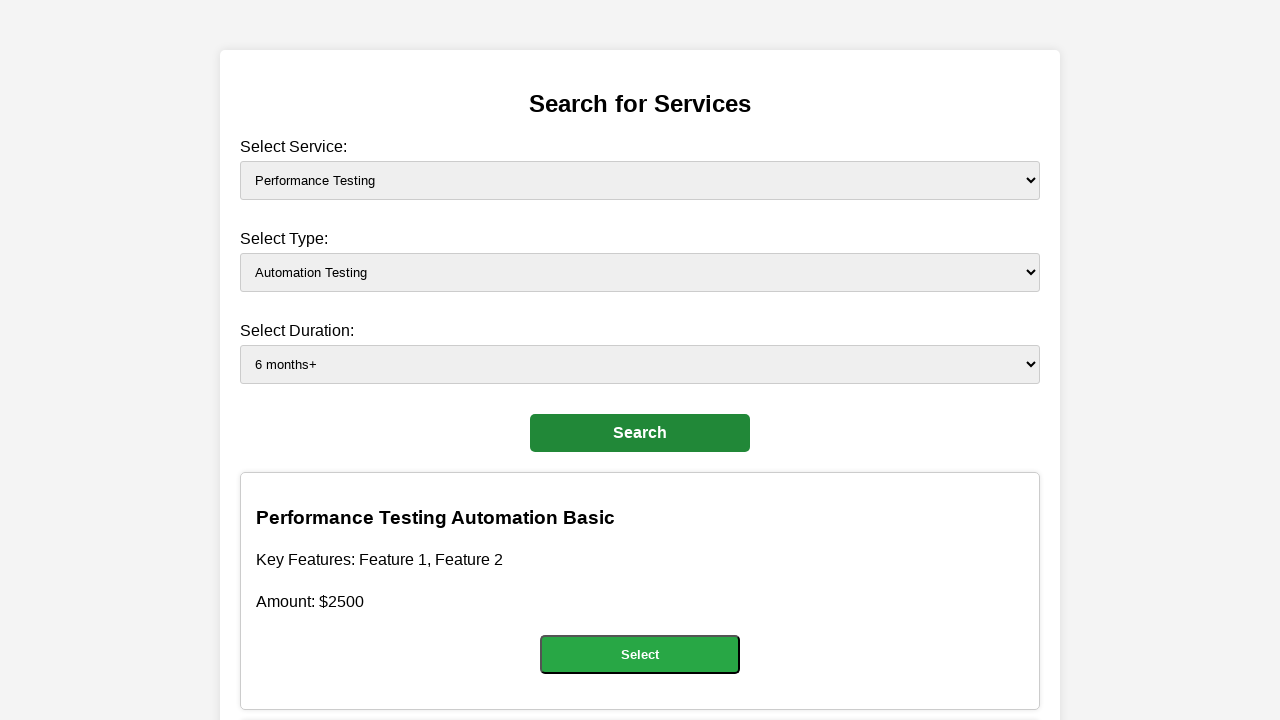

Verified that exactly 3 results are displayed with pricing in US dollars
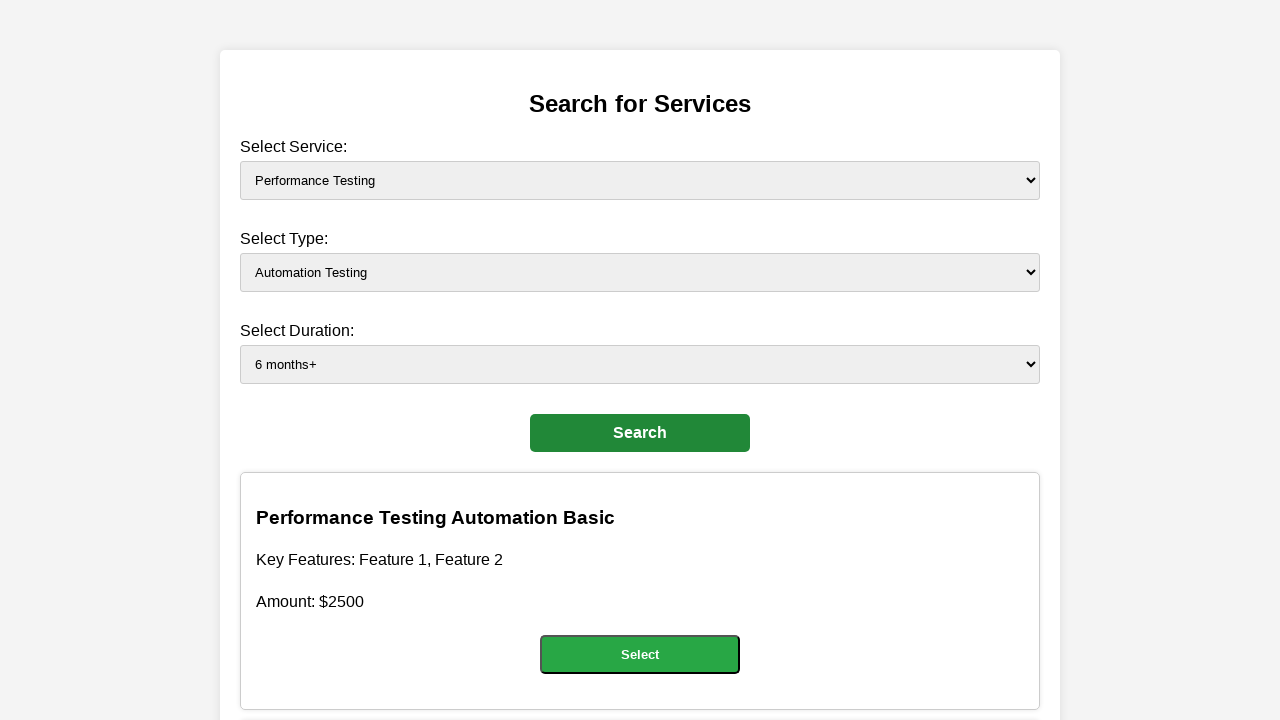

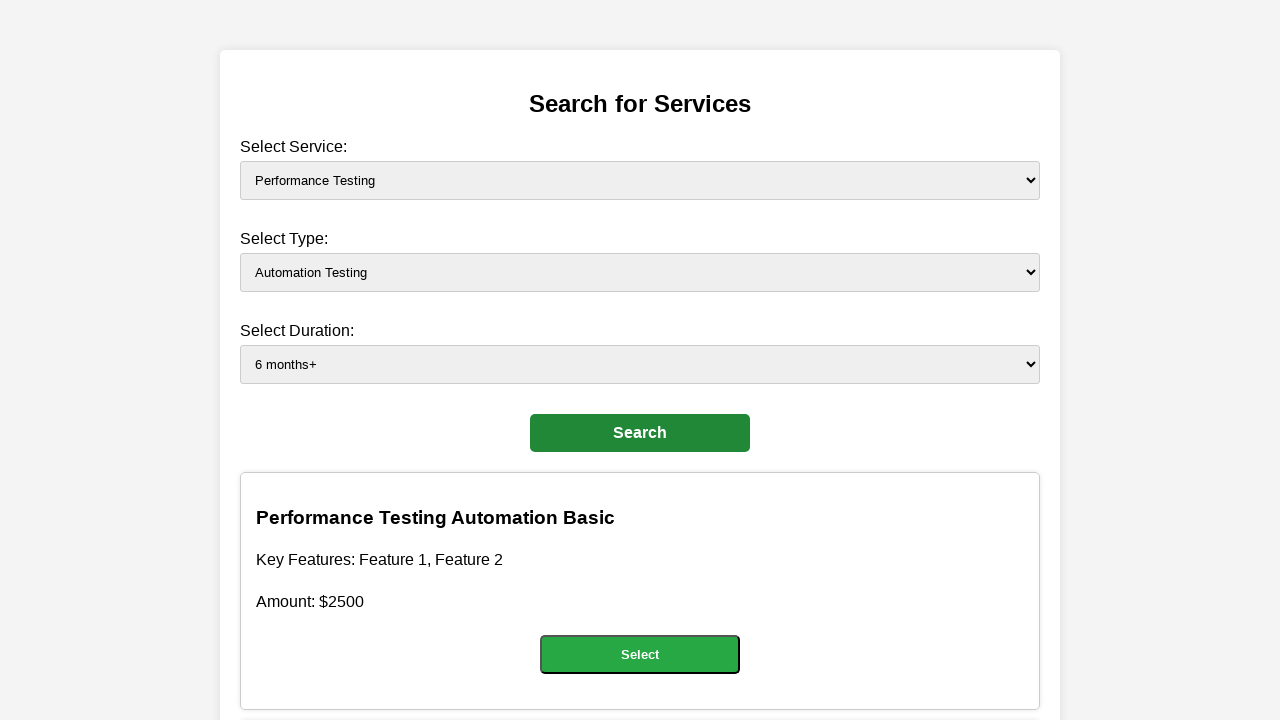